Tests handling of different JavaScript alert types including simple alerts, confirm dialogs, and prompt dialogs on a demo automation testing site

Starting URL: http://demo.automationtesting.in/Alerts.html

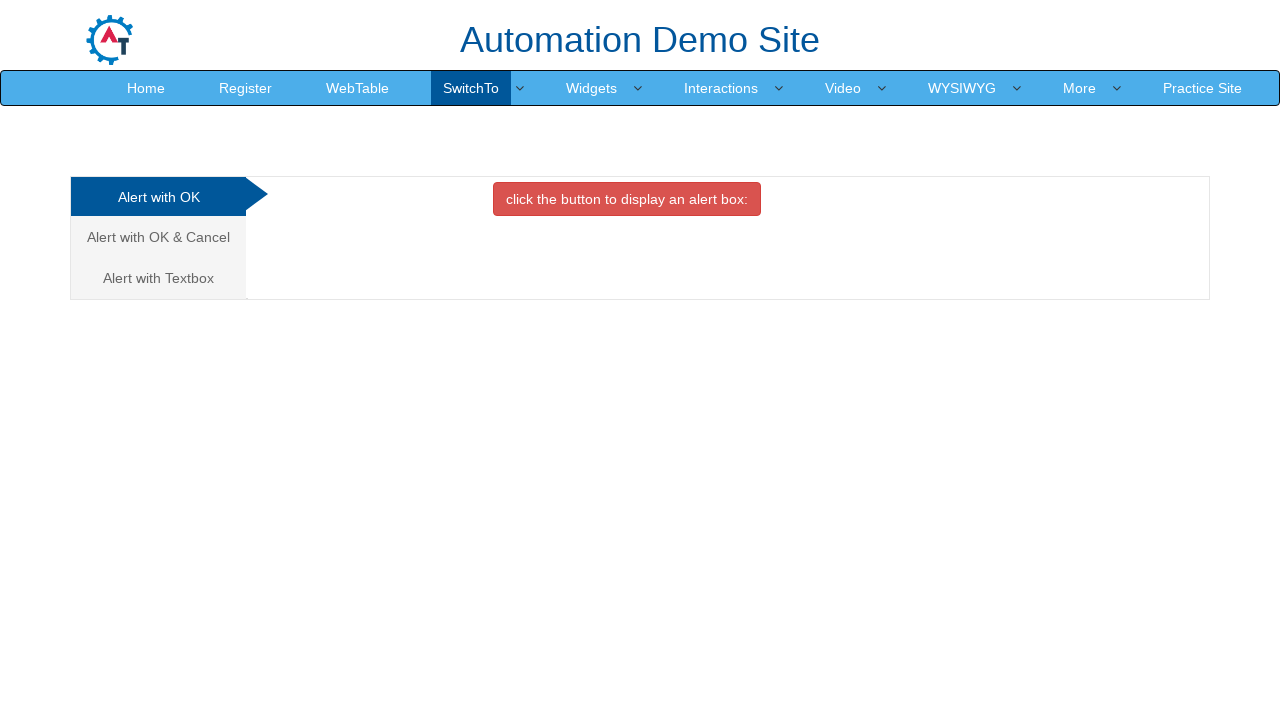

Clicked on simple alert tab at (158, 197) on xpath=//html/body/div[1]/div/div/div/div[1]/ul/li[1]/a
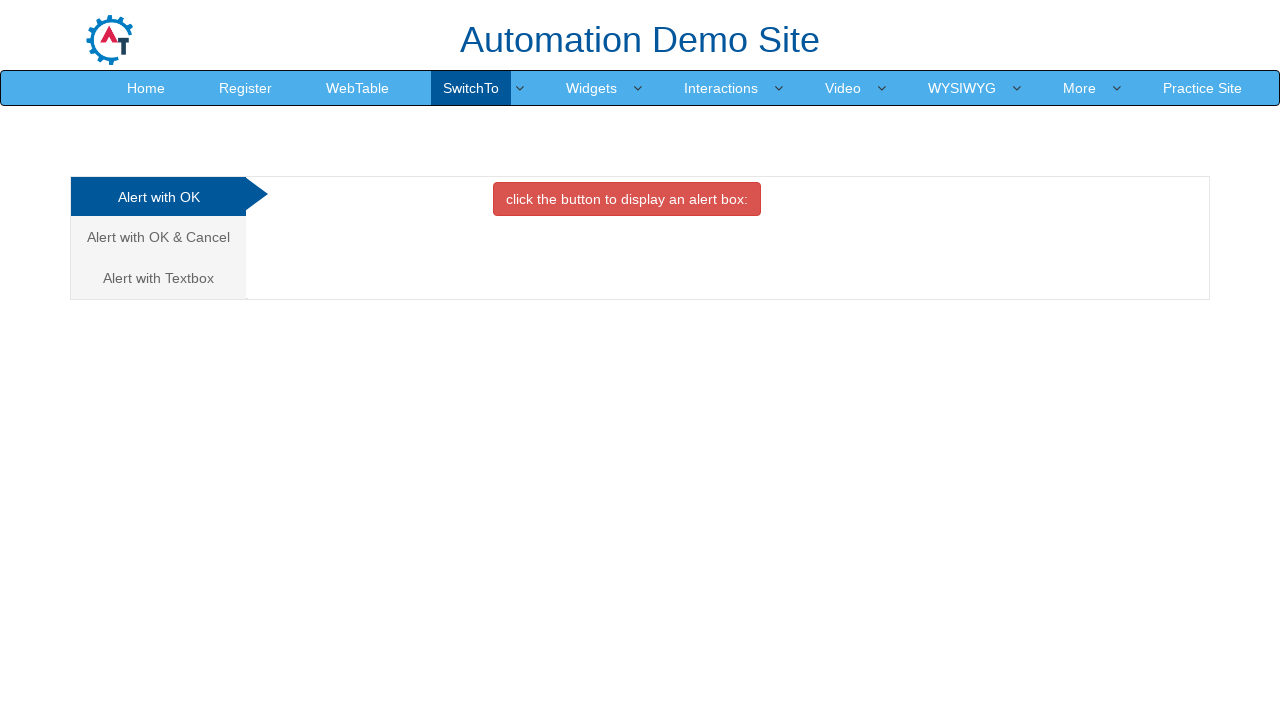

Clicked button to trigger simple alert at (627, 199) on xpath=//*[@id='OKTab']/button
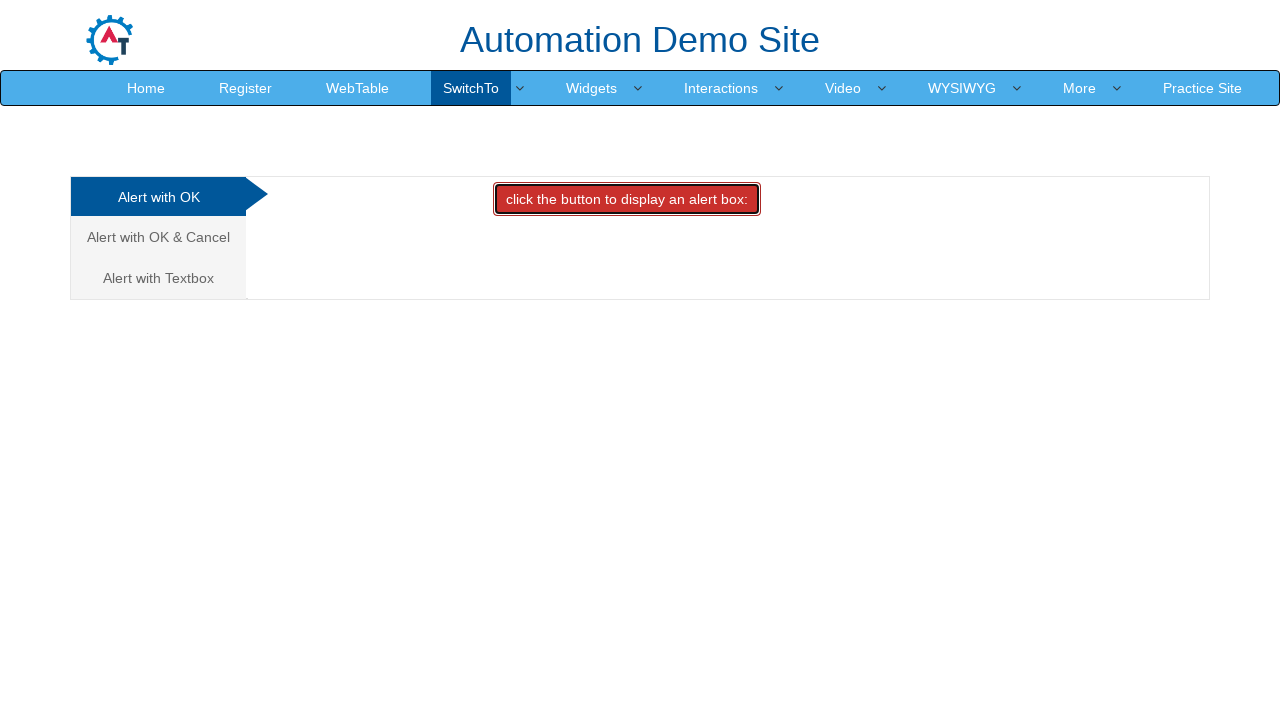

Set up dialog handler to accept simple alert
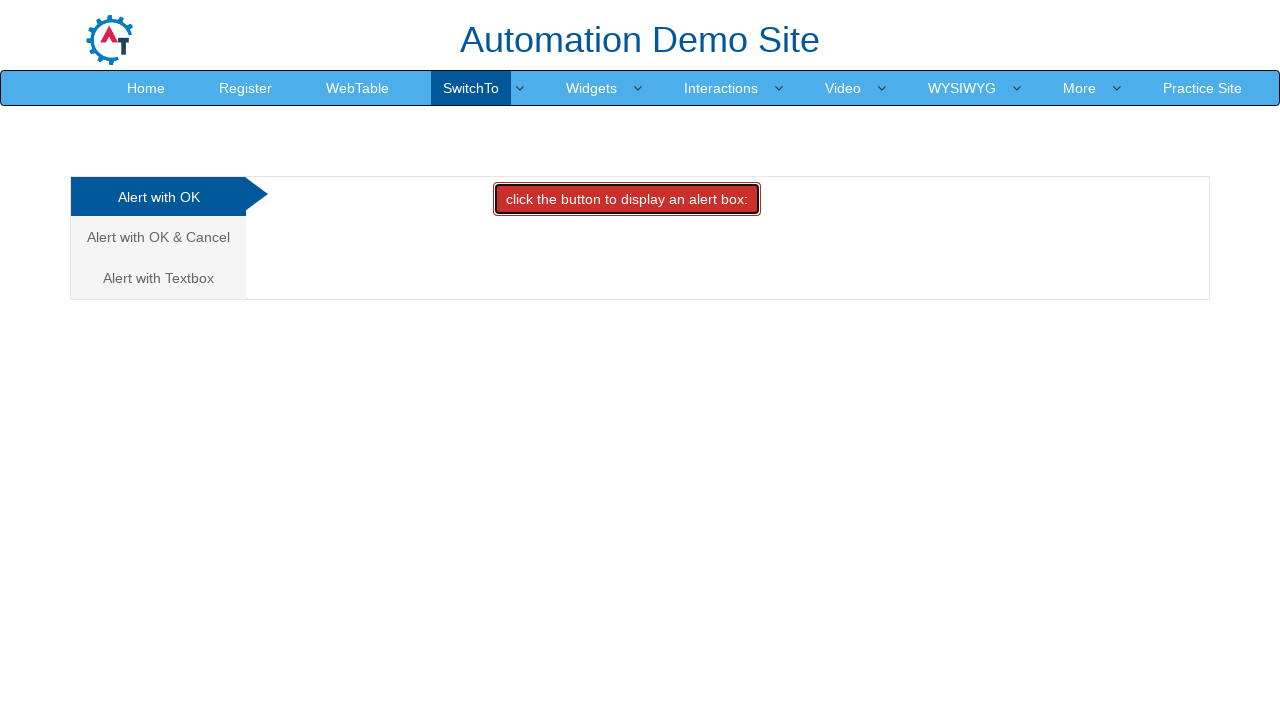

Clicked on confirm alert tab at (158, 237) on xpath=//html/body/div[1]/div/div/div/div[1]/ul/li[2]/a
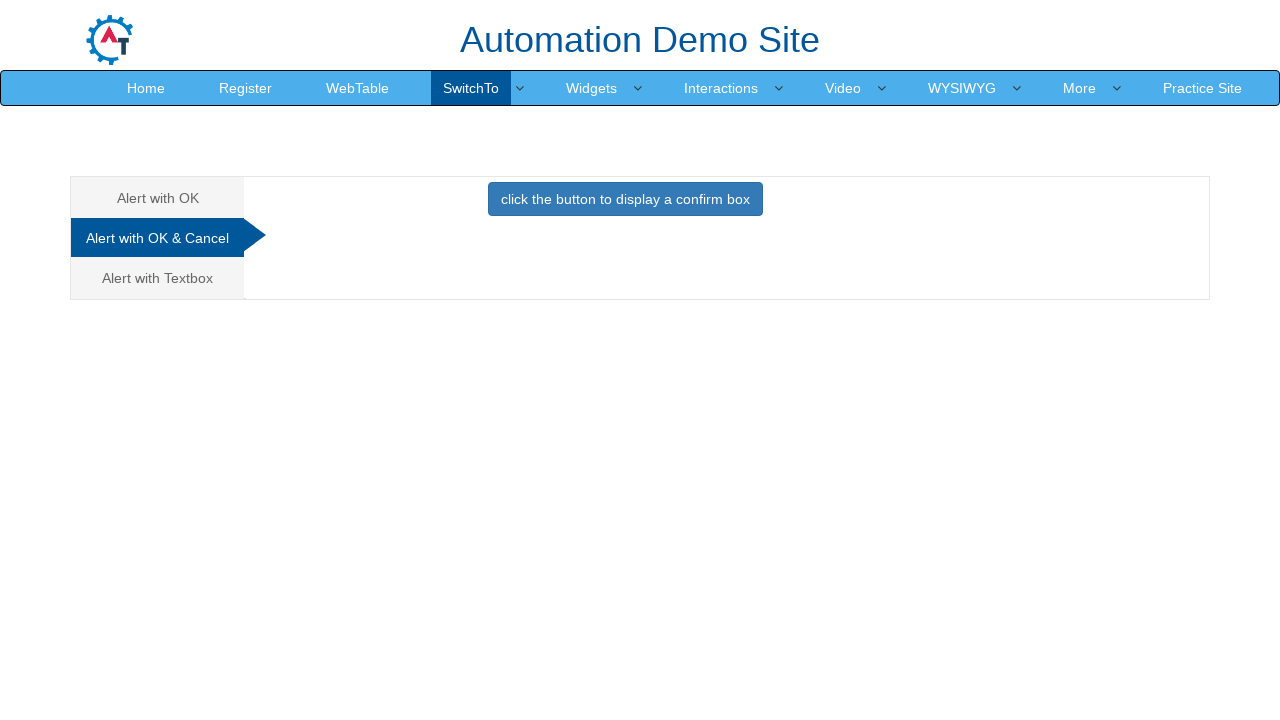

Clicked button to trigger confirm alert at (625, 199) on xpath=//*[@id='CancelTab']/button
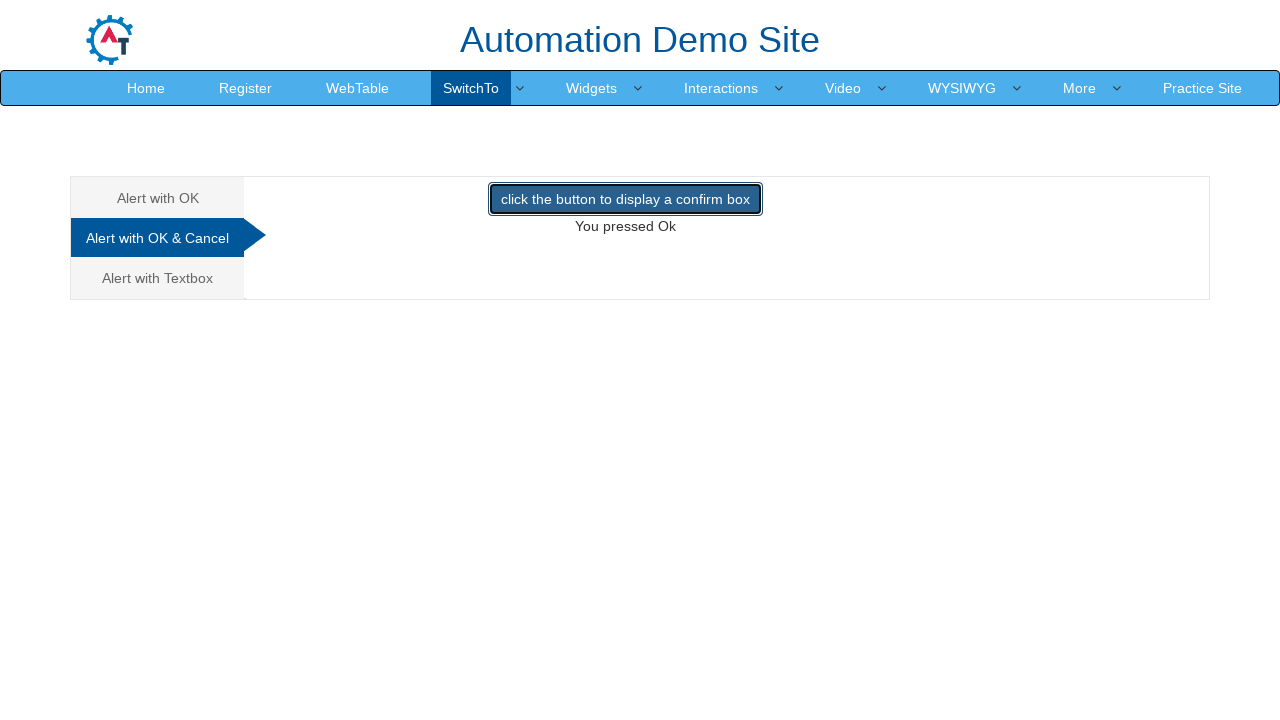

Set up dialog handler to dismiss confirm alert
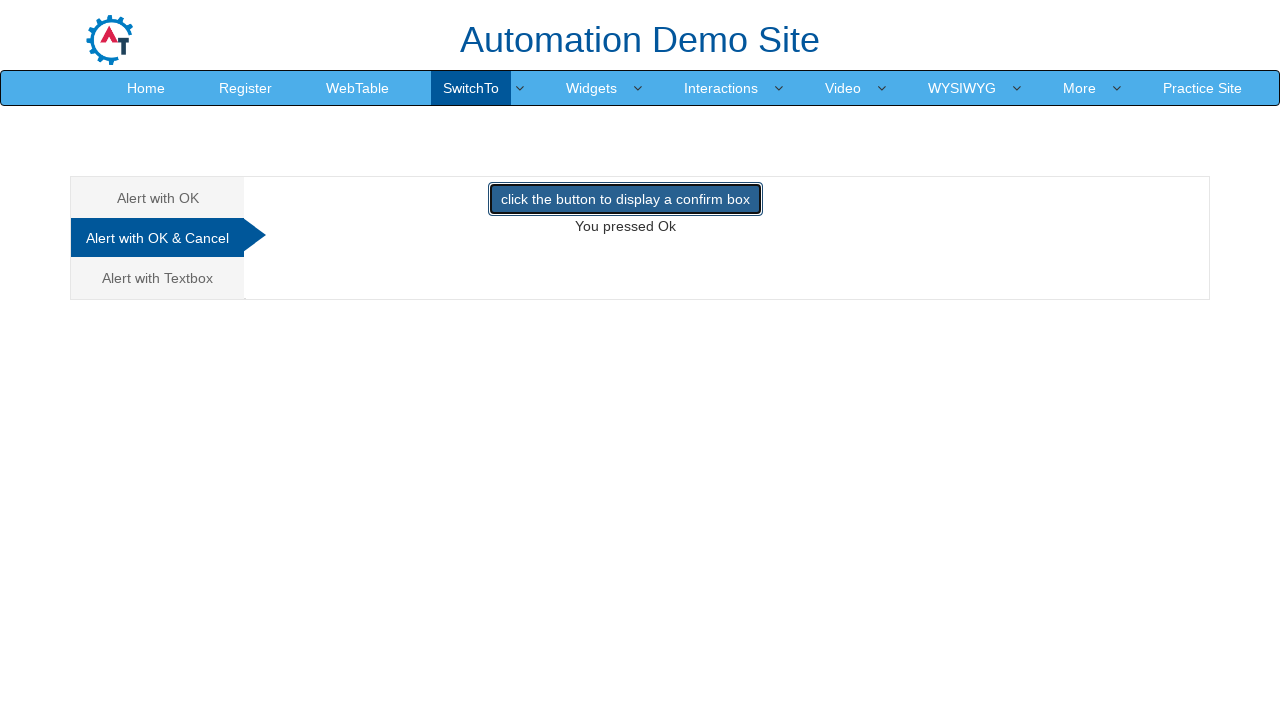

Clicked on prompt alert tab at (158, 278) on xpath=//html/body/div[1]/div/div/div/div[1]/ul/li[3]/a
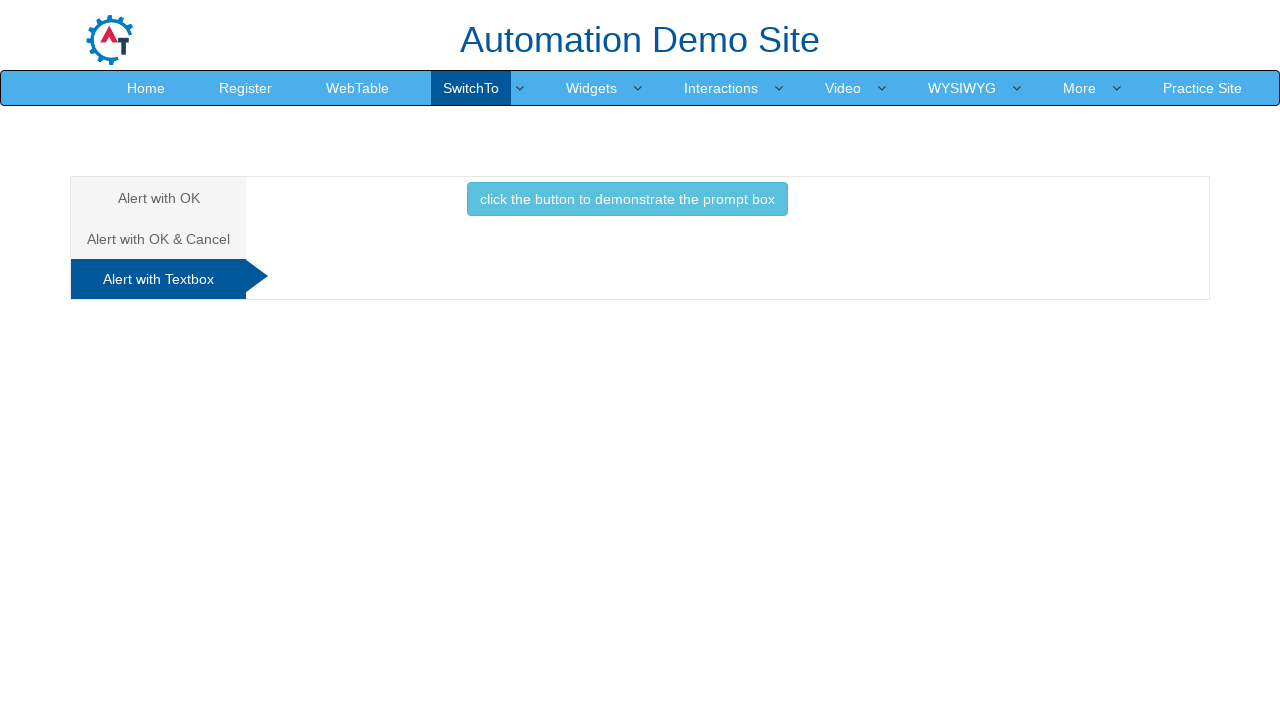

Clicked button to trigger prompt alert at (627, 199) on xpath=//*[@id='Textbox']/button
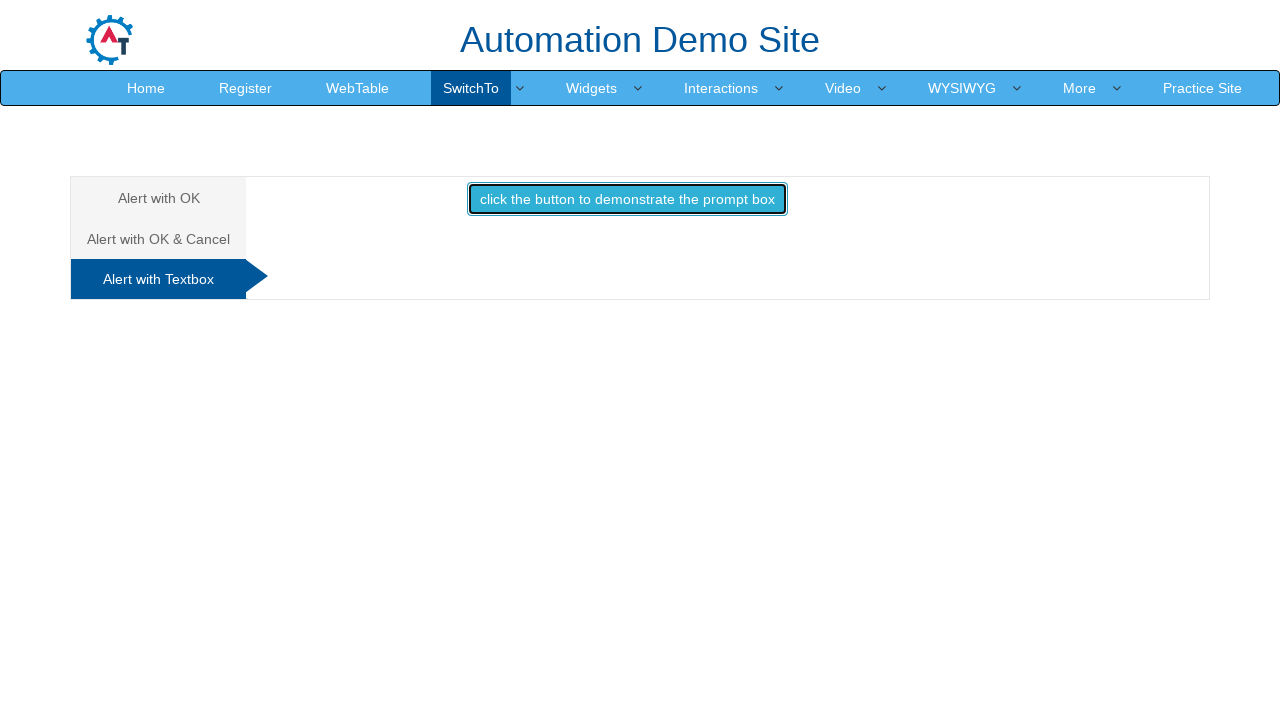

Set up dialog handler to enter 'ratheesh' and accept prompt alert
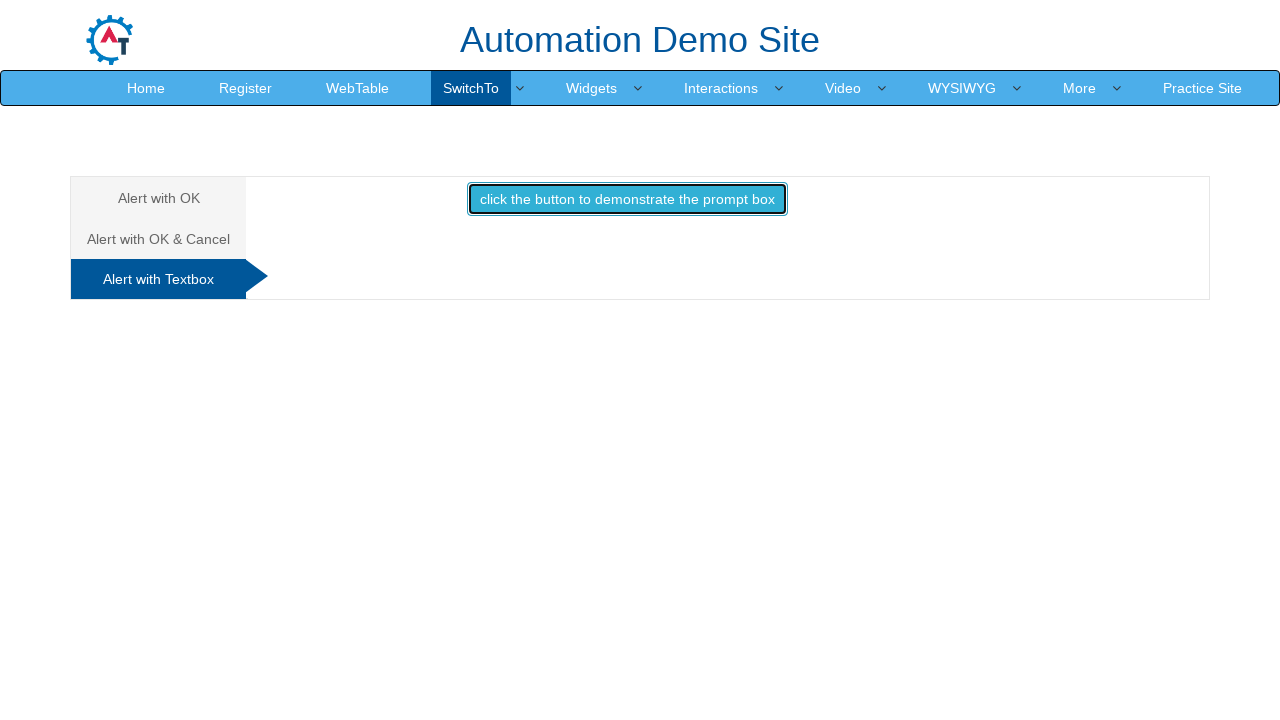

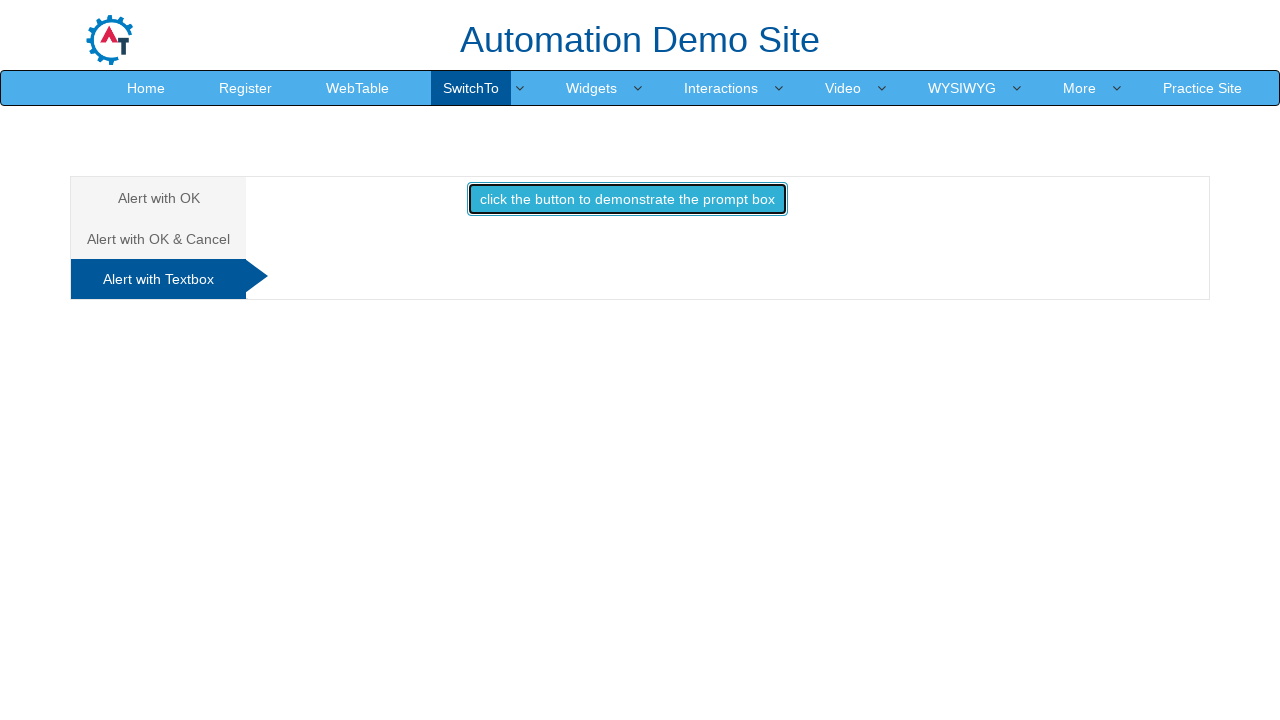